Tests clicking on a shop button element on the Polymer Shop homepage and verifies navigation to Men's Outerwear page

Starting URL: https://shop.polymer-project.org

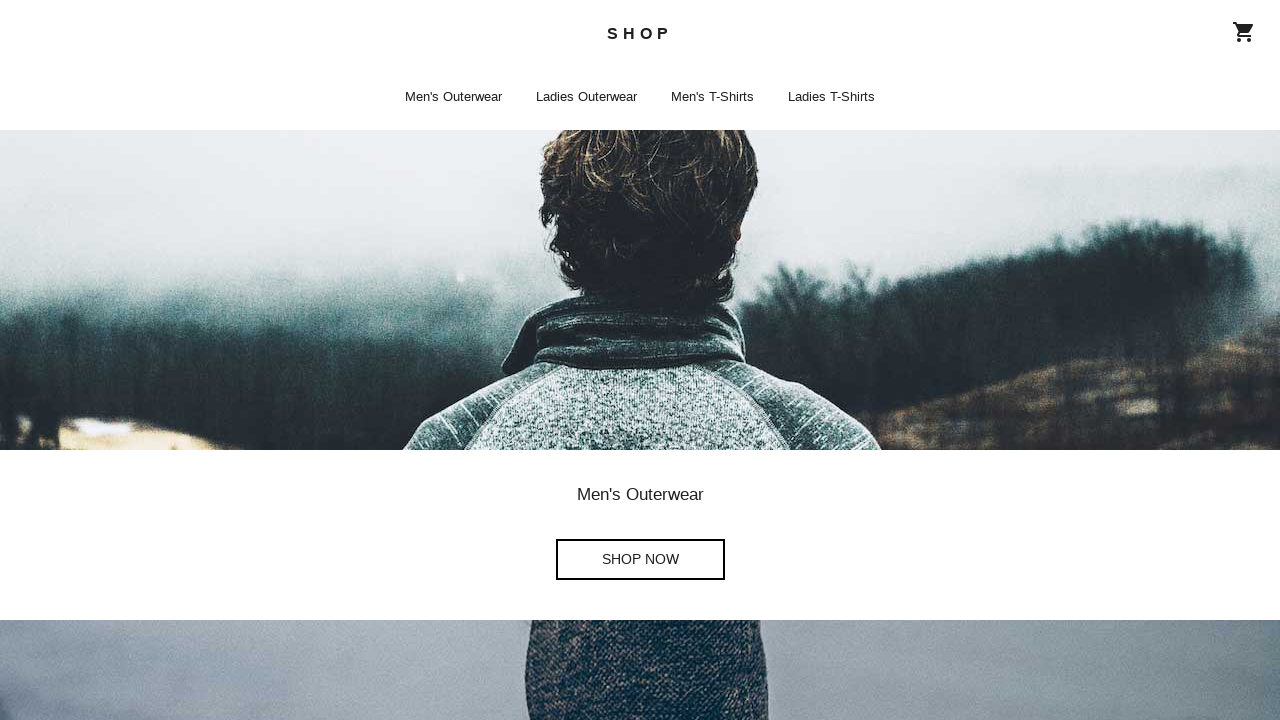

Waited for Polymer Shop homepage to load
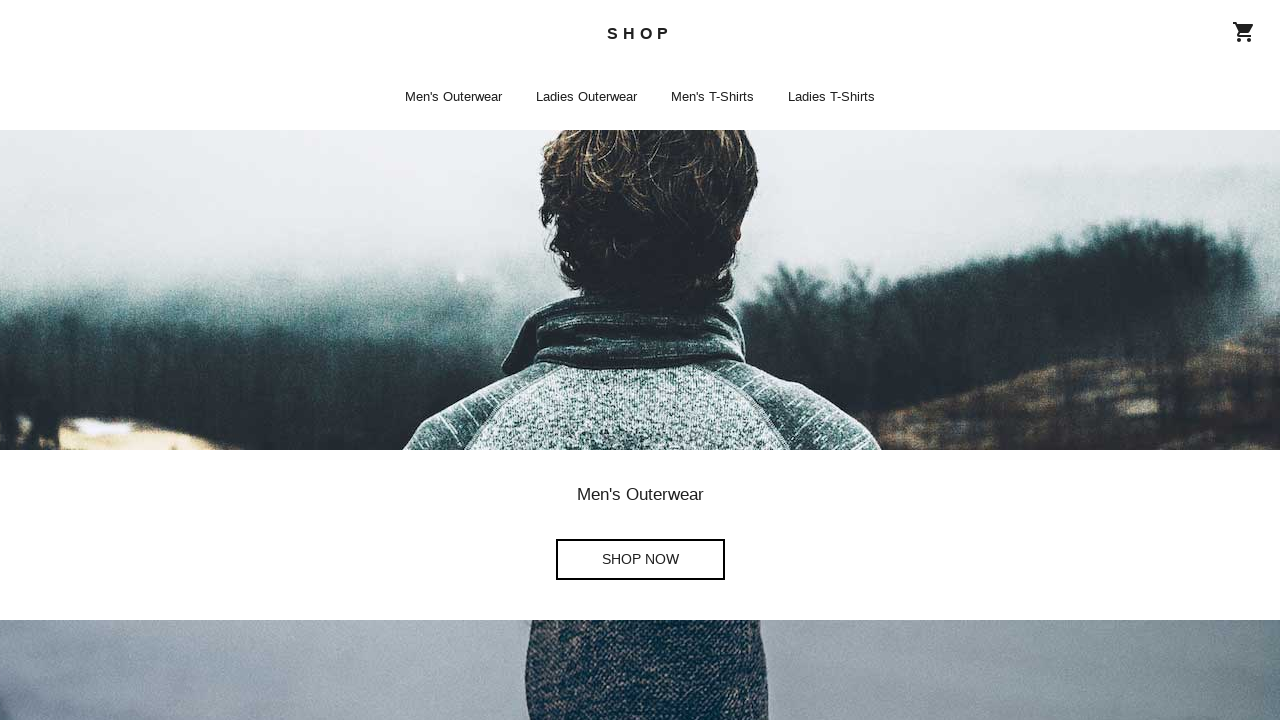

Clicked shop button on Polymer Shop homepage at (640, 560) on shop-app shop-home shop-button
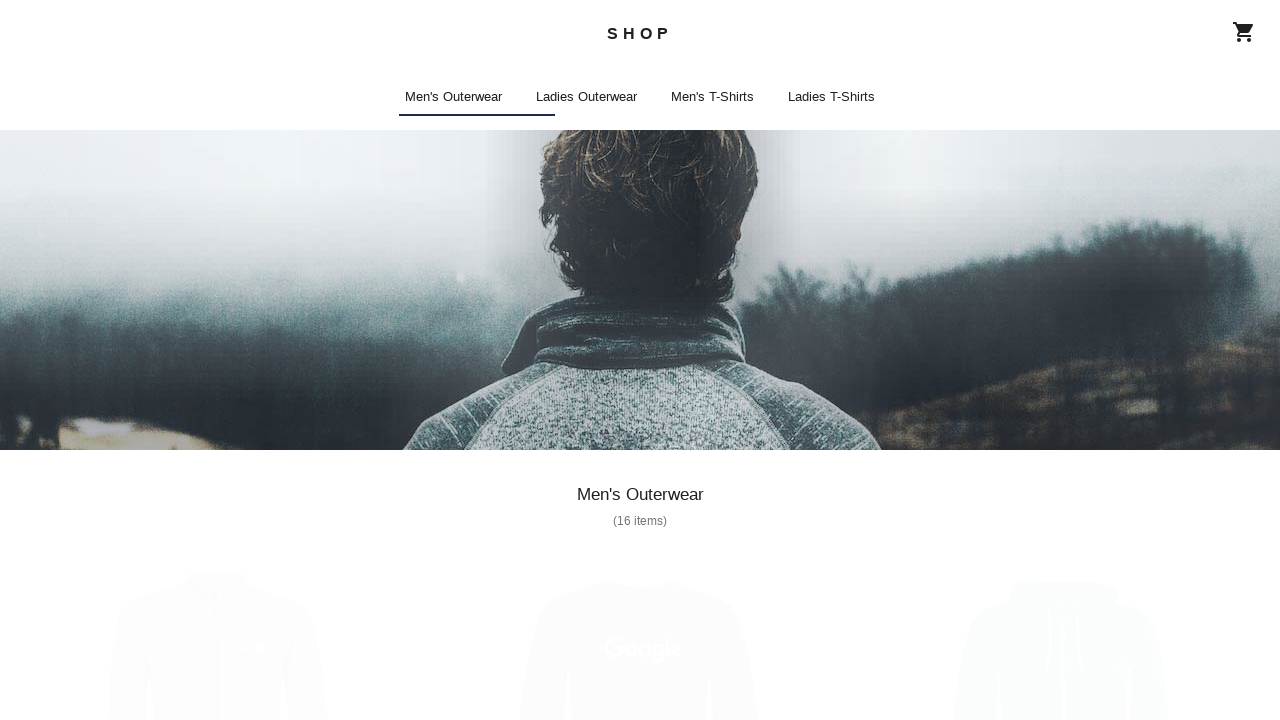

Waited for navigation to Men's Outerwear page to complete
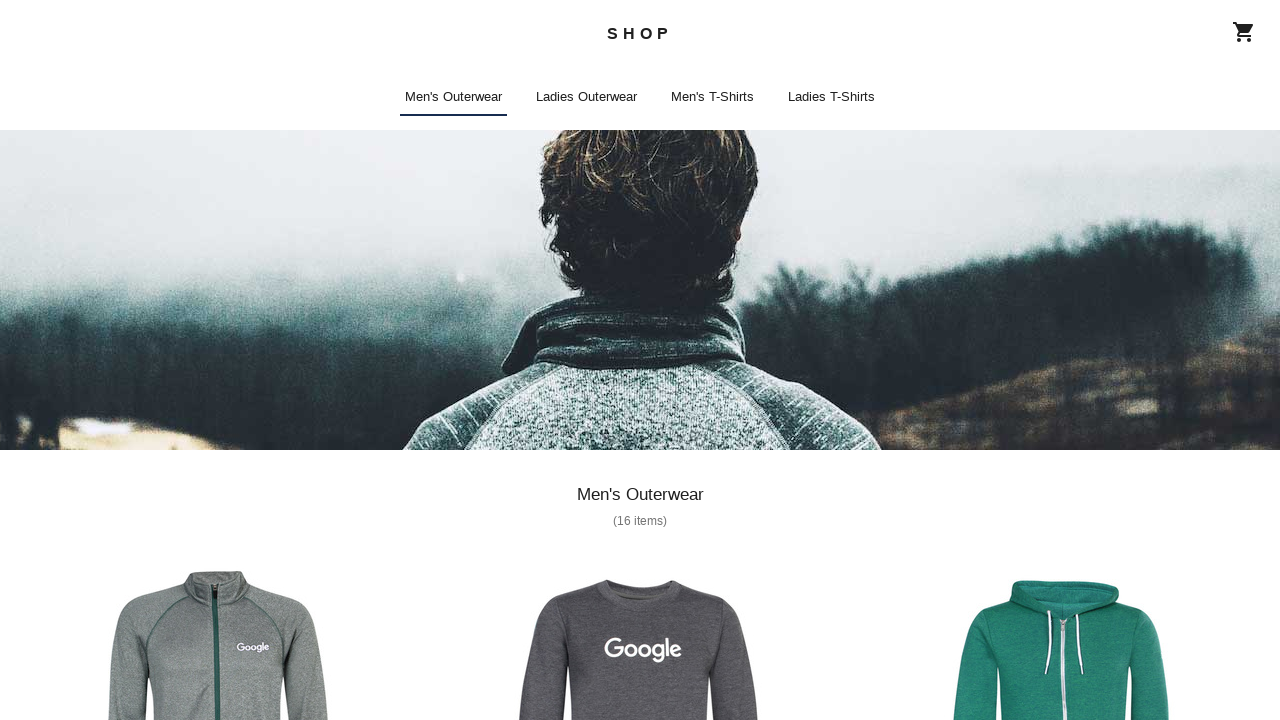

Verified page title is 'Men's Outerwear - SHOP'
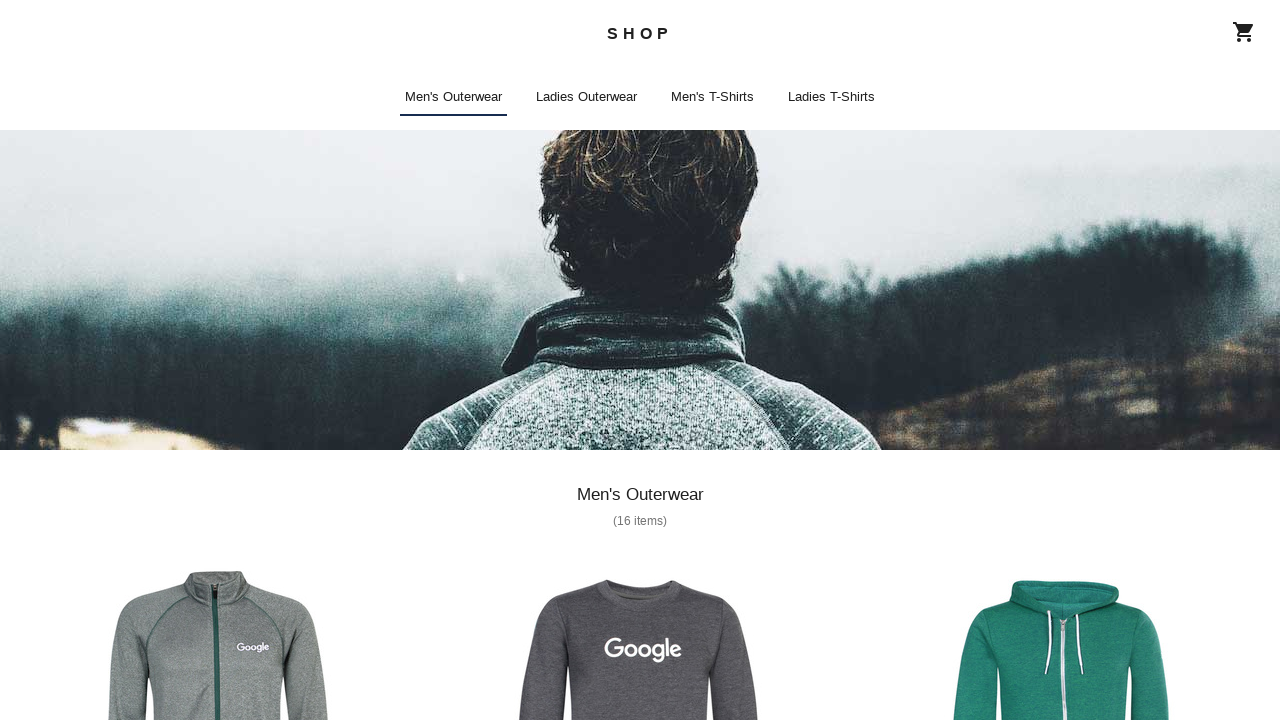

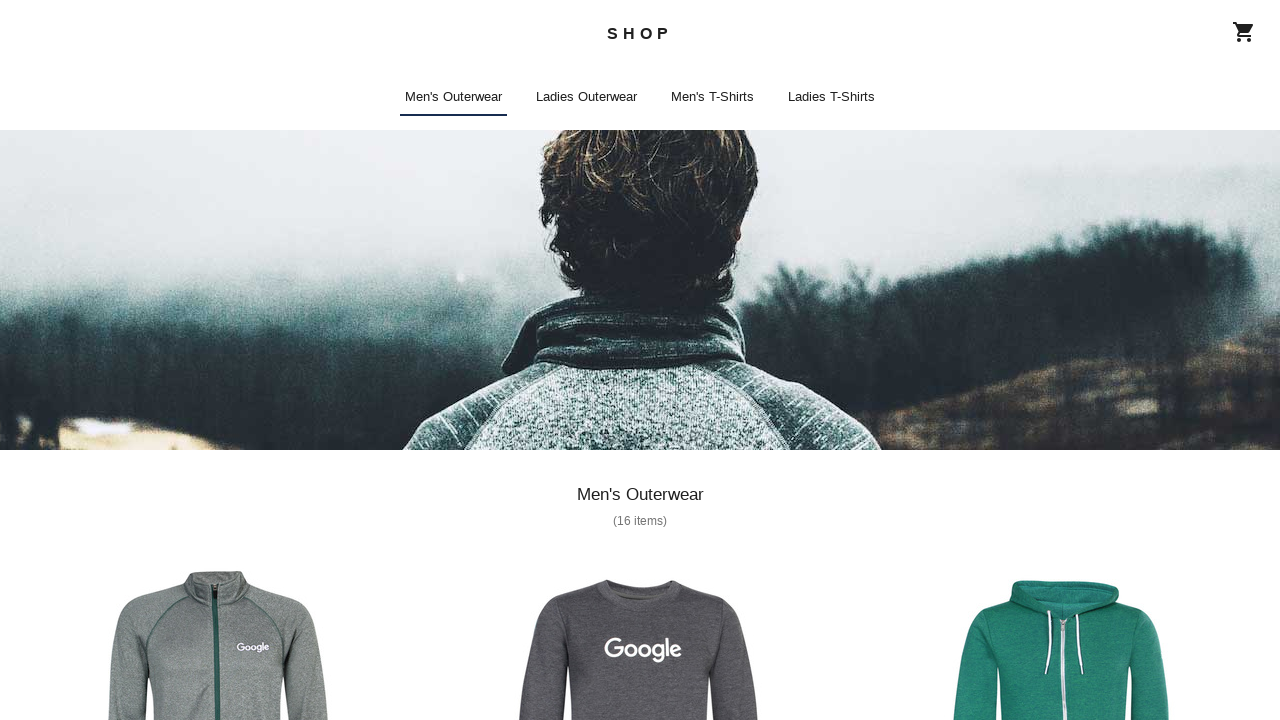